Tests a grocery shopping site by searching for products containing "ca", verifying product counts, adding items to cart by clicking buttons, and verifying the brand logo displays "GREENKART".

Starting URL: https://rahulshettyacademy.com/seleniumPractise/#/

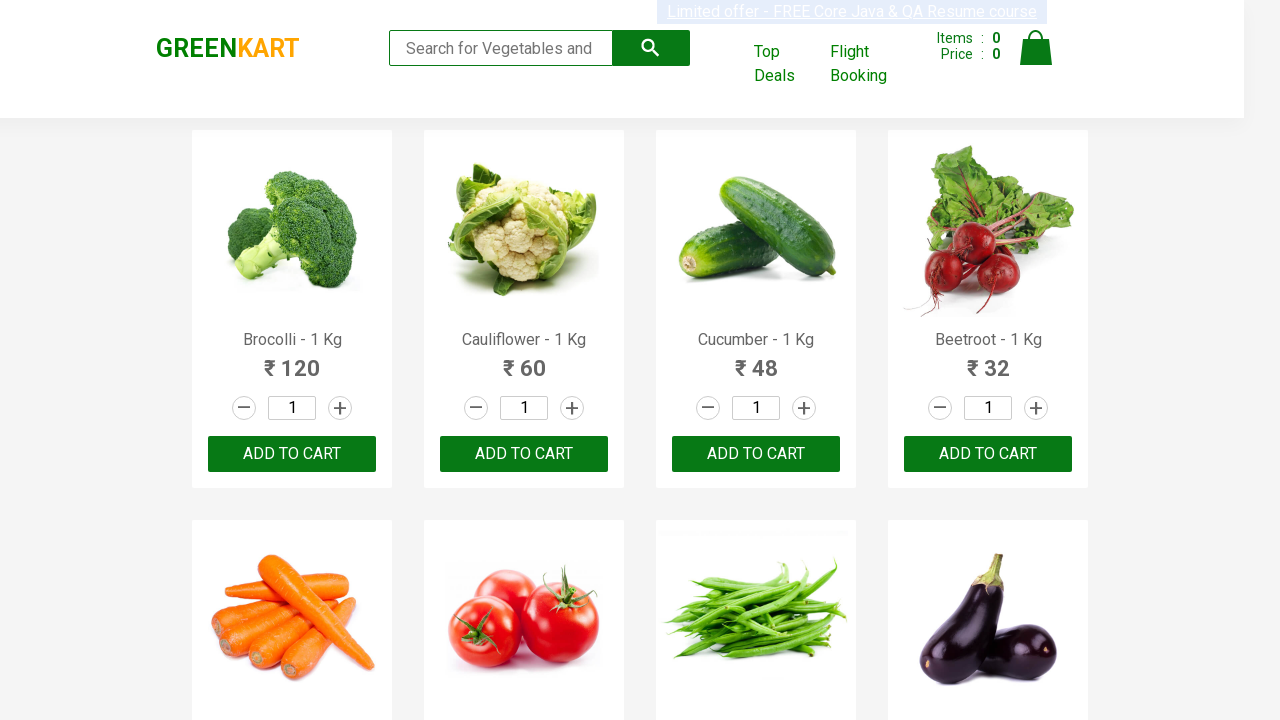

Typed 'ca' in search box to filter products on .search-keyword
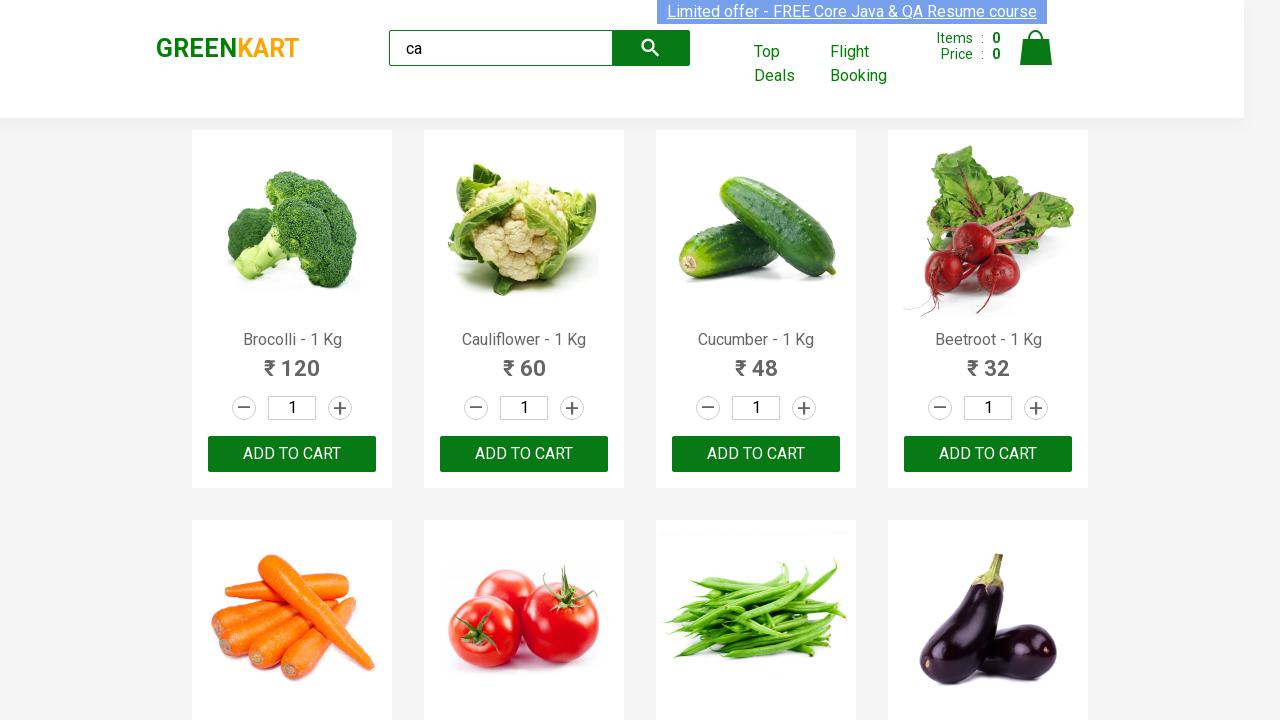

Waited for search results to load
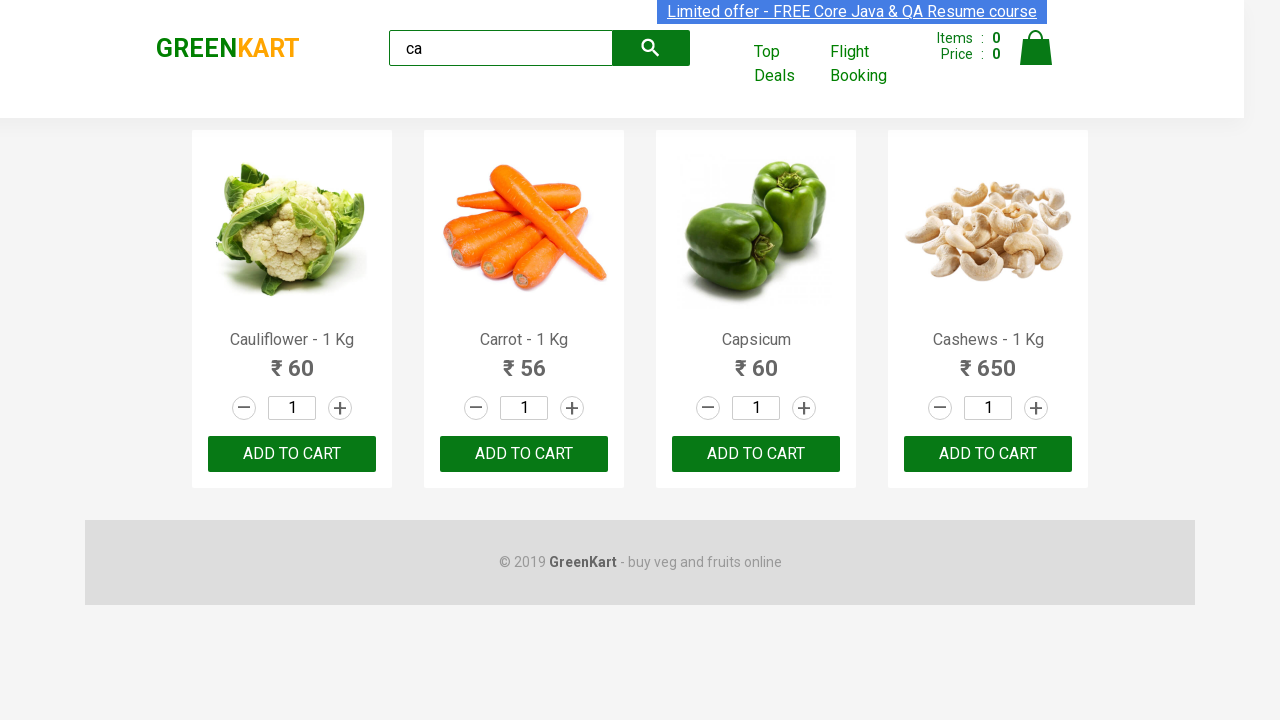

Verified products are displayed on page
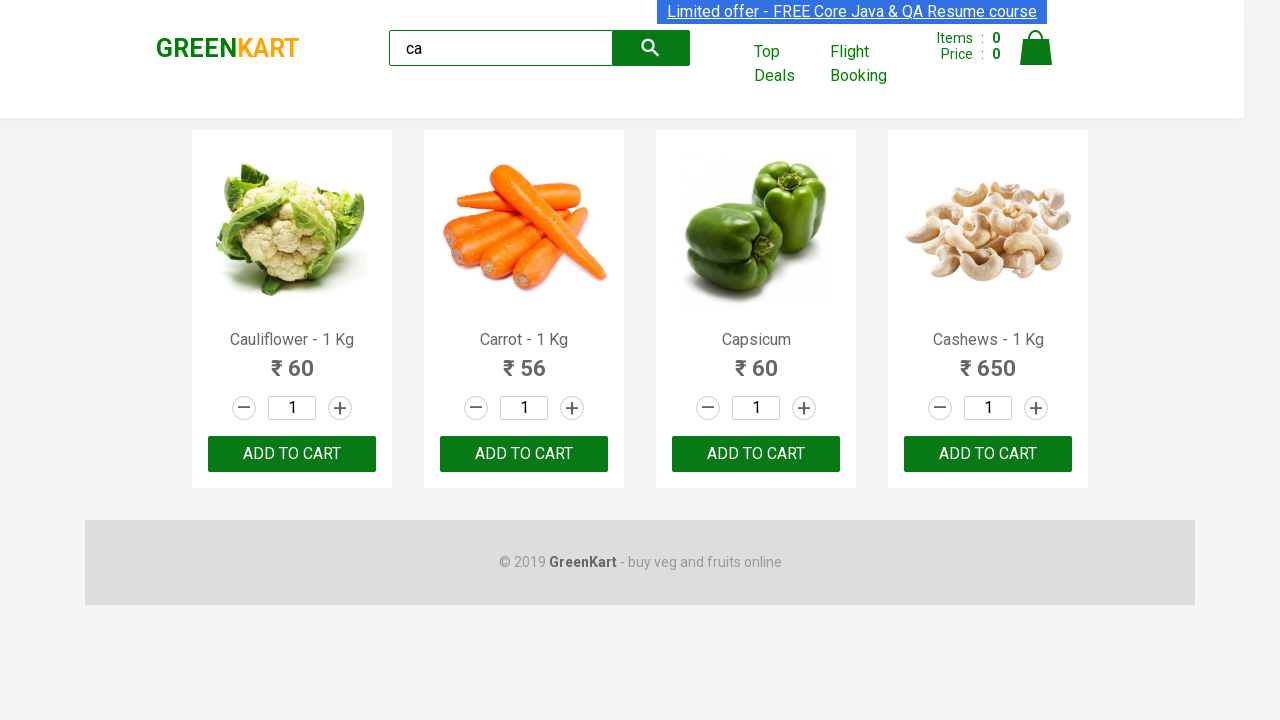

Clicked ADD TO CART button on third product at (756, 454) on :nth-child(3) > .product-action > button
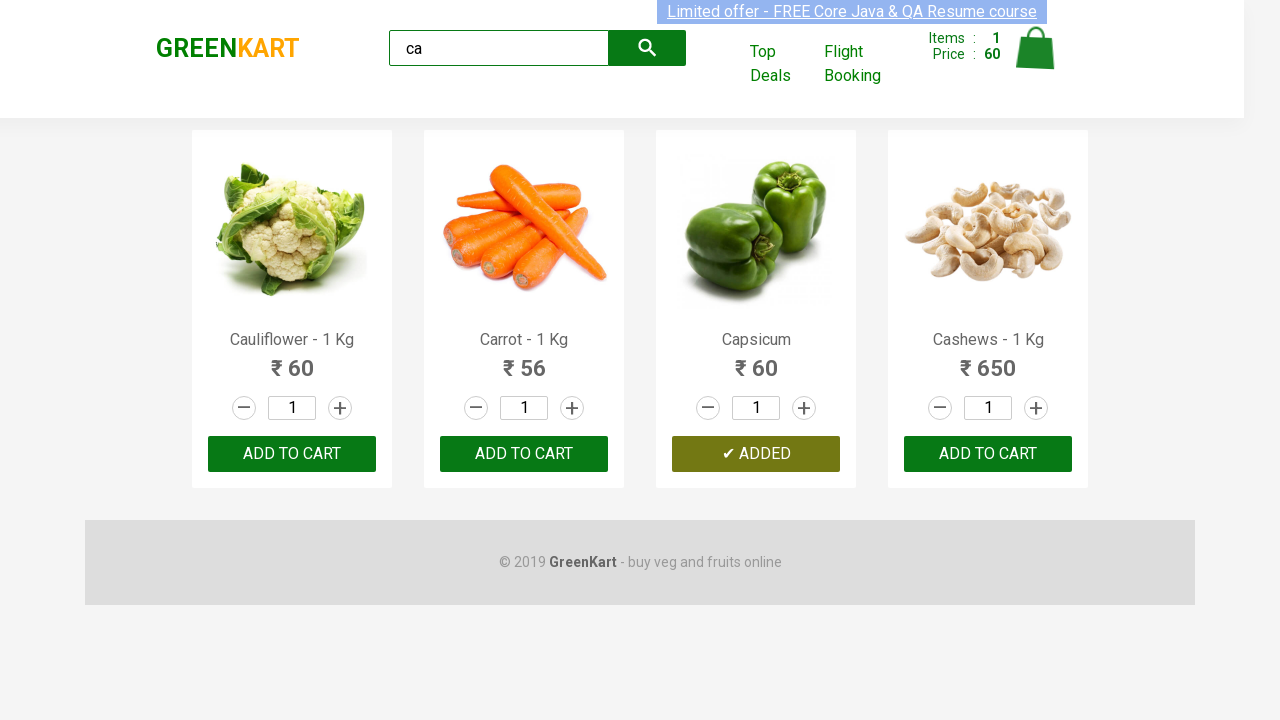

Clicked ADD TO CART button on second product at (756, 454) on .products .product >> nth=2 >> button:has-text('ADD TO CART')
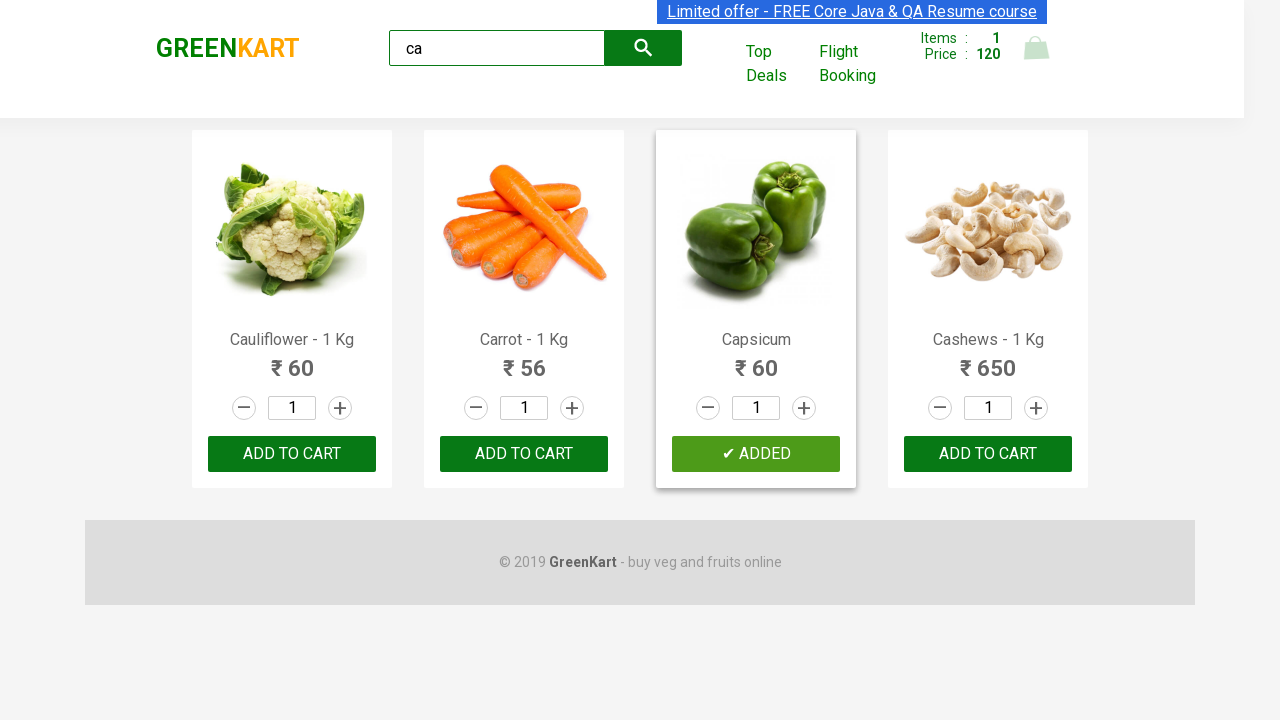

Clicked ADD TO CART button for Cashews product at (988, 454) on .products .product >> nth=3 >> button
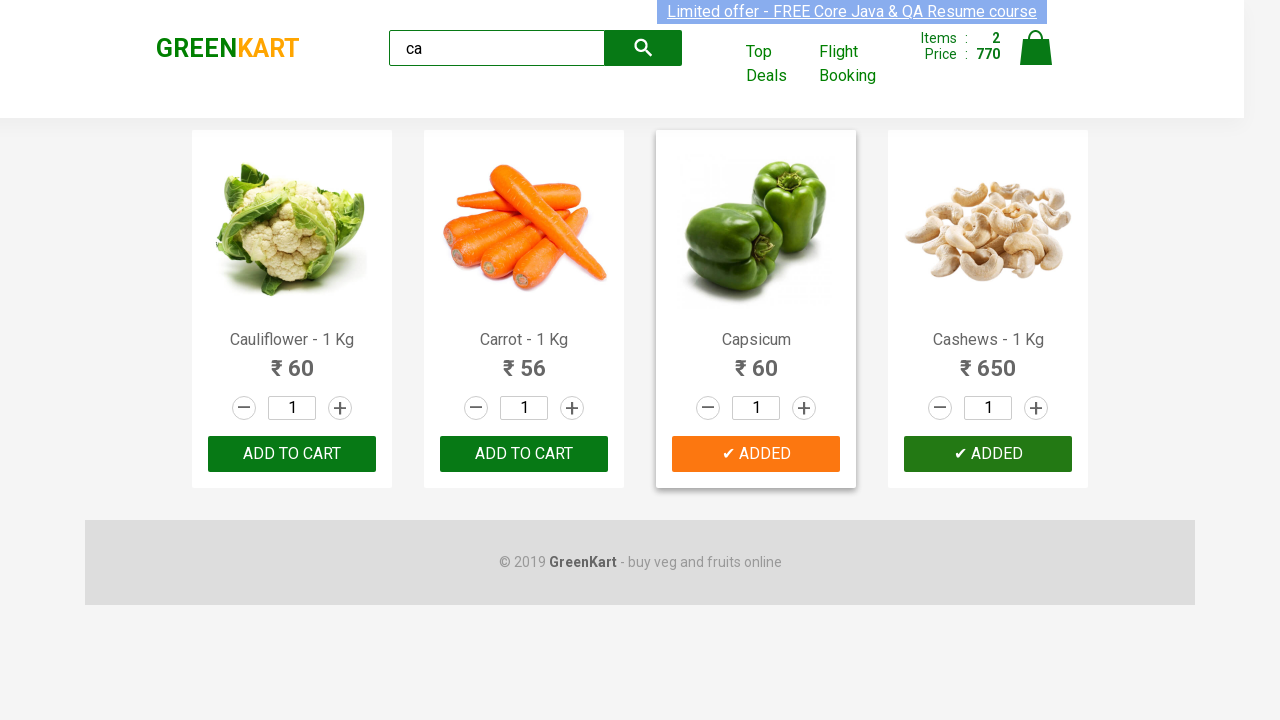

Retrieved brand logo text: 'GREENKART'
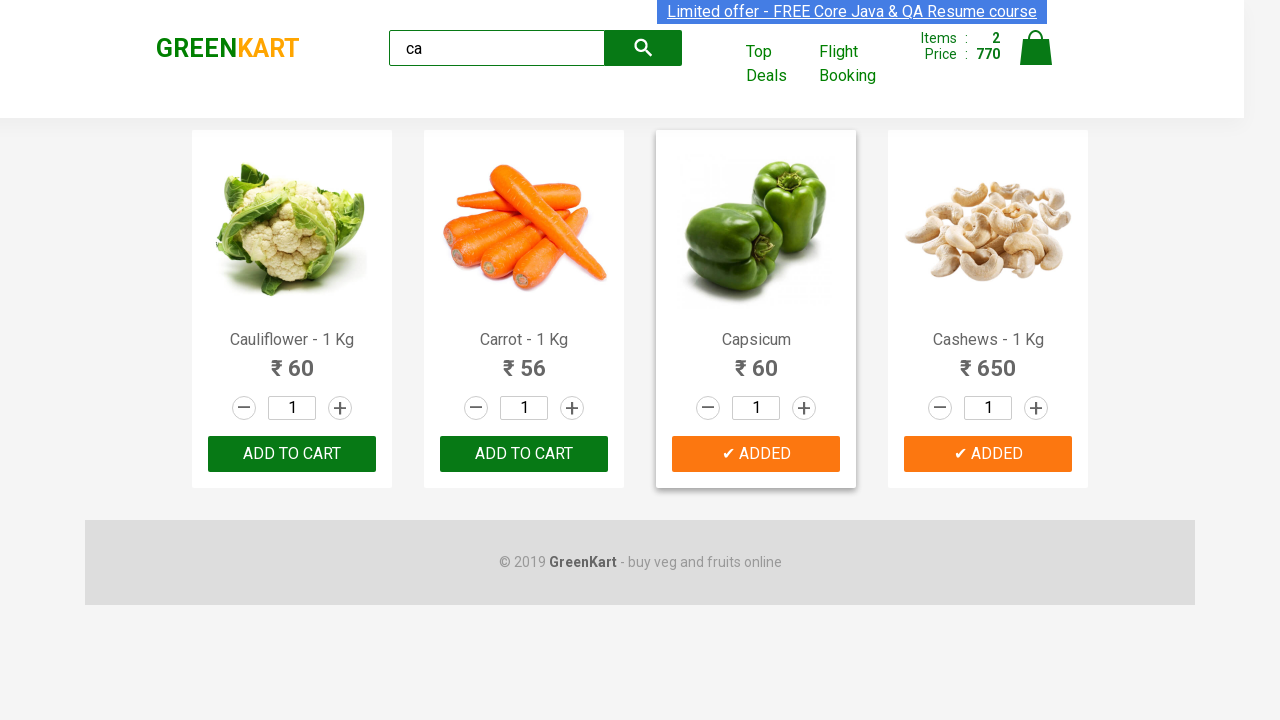

Verified brand logo displays 'GREENKART'
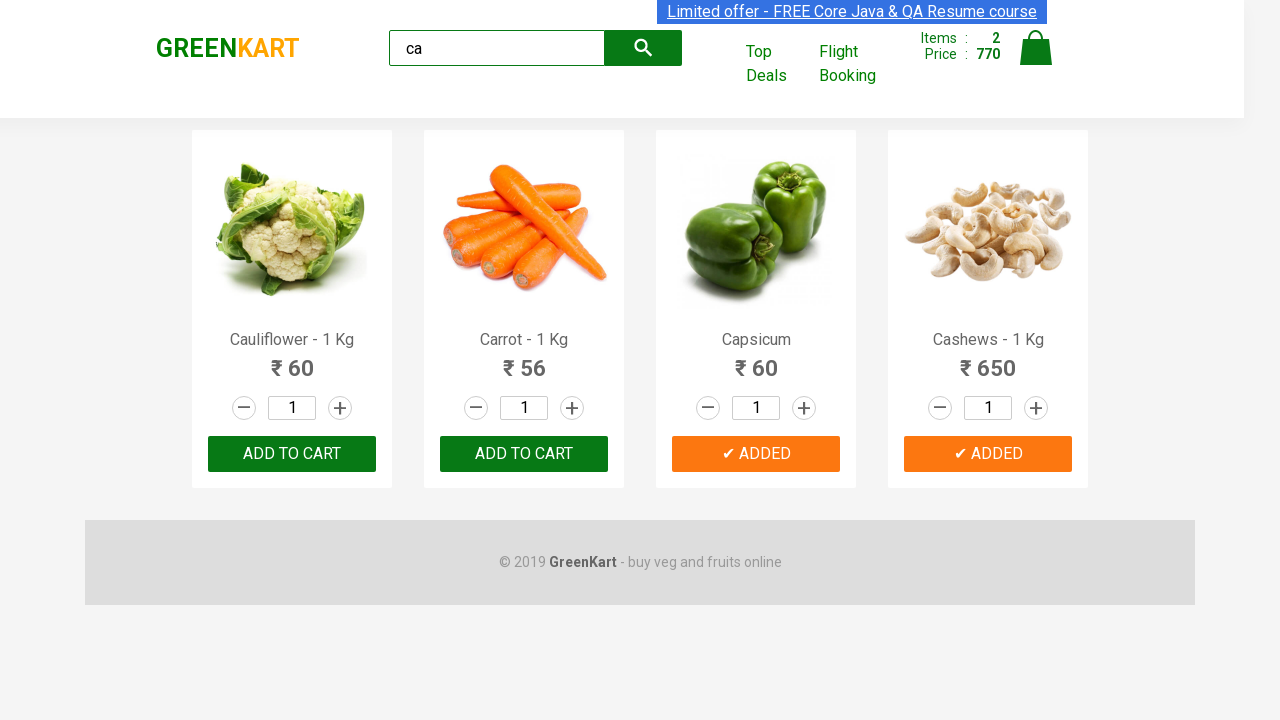

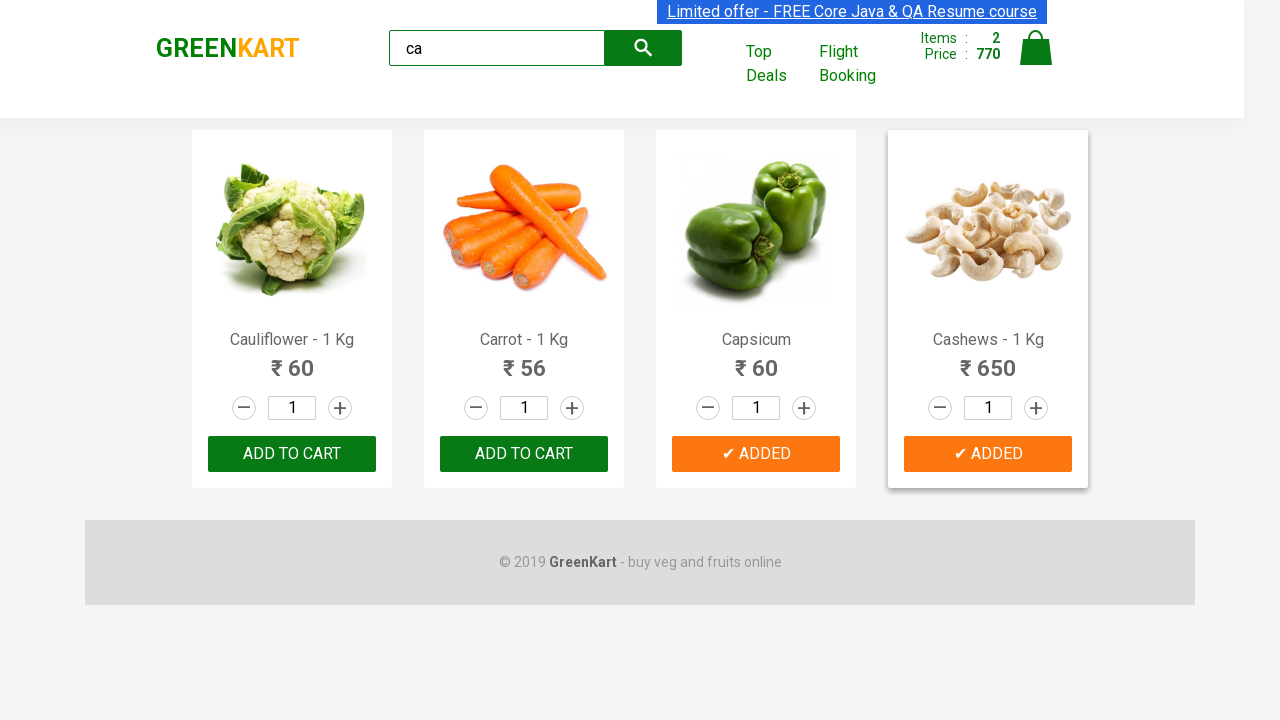